Tests that the Press link in the footer network menu is present and clickable

Starting URL: https://deens-master.now.sh/

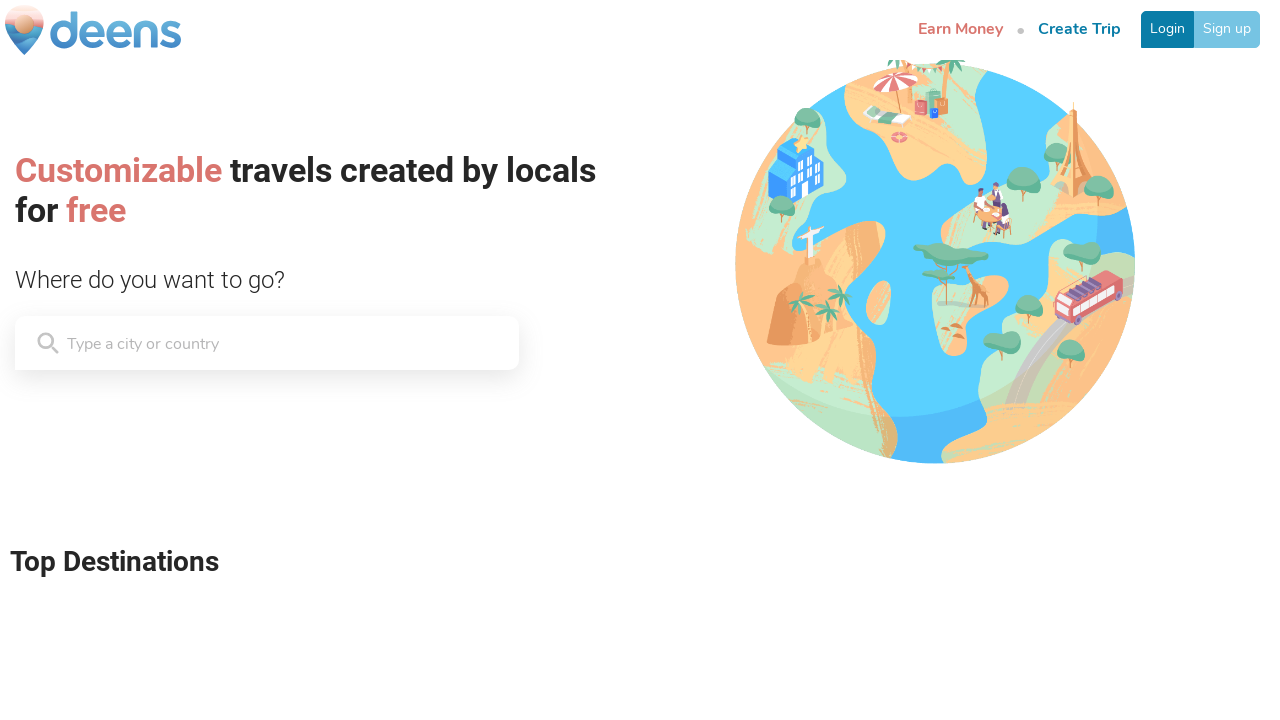

Clicked Press link in footer network menu at (345, 652) on a[href='/about/press']
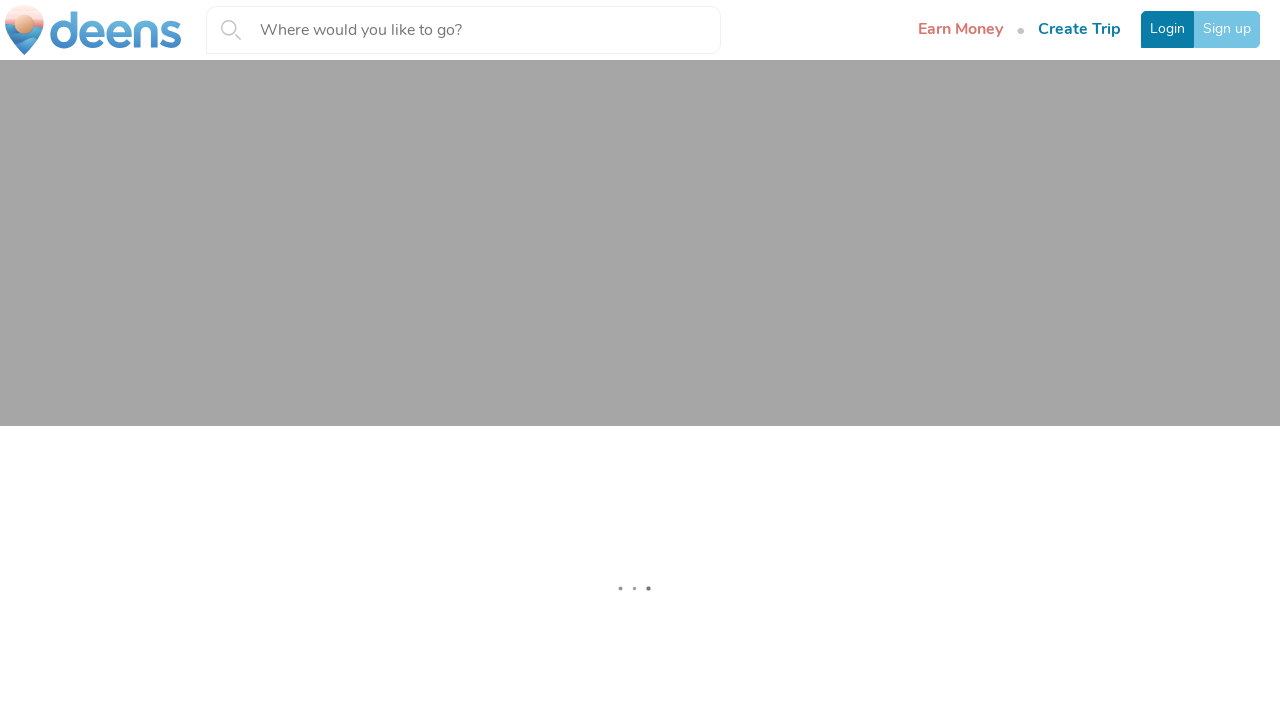

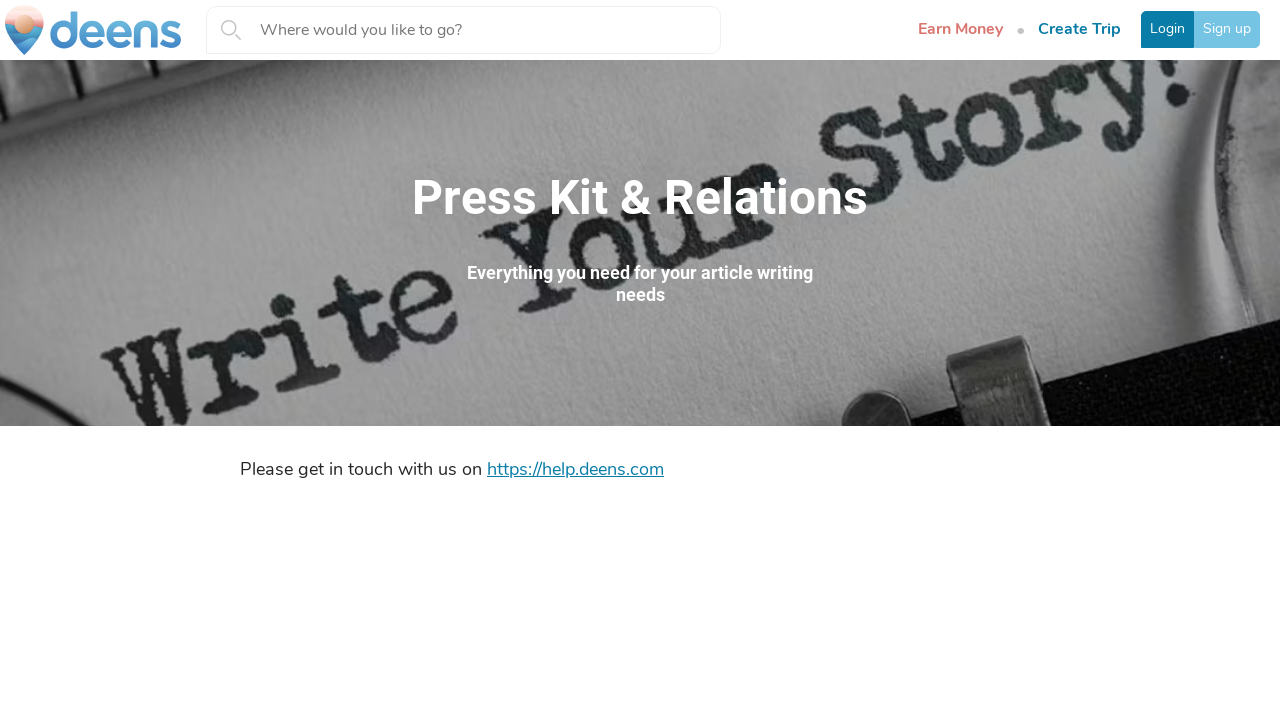